Tests file upload functionality by selecting a file using the file input element and submitting the upload form, then verifying the uploaded filename is displayed correctly.

Starting URL: https://the-internet.herokuapp.com/upload

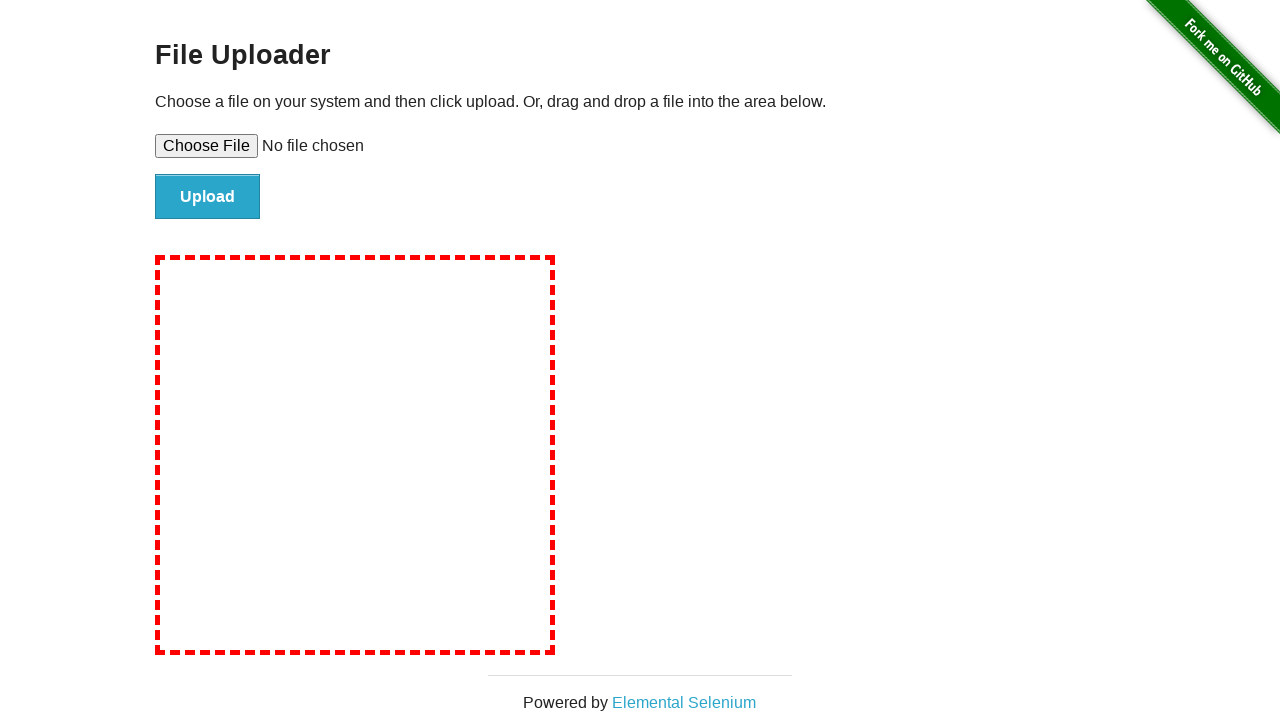

Set file input to upload test file
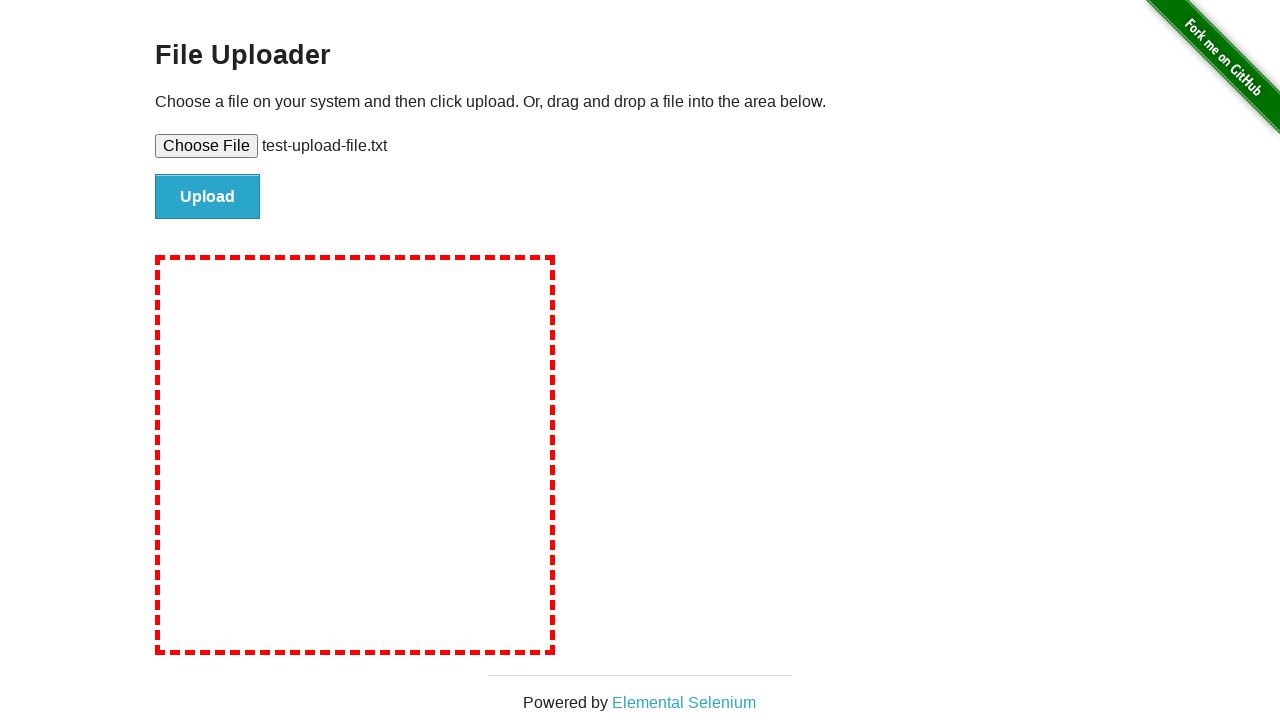

Clicked submit button to upload file at (208, 197) on #file-submit
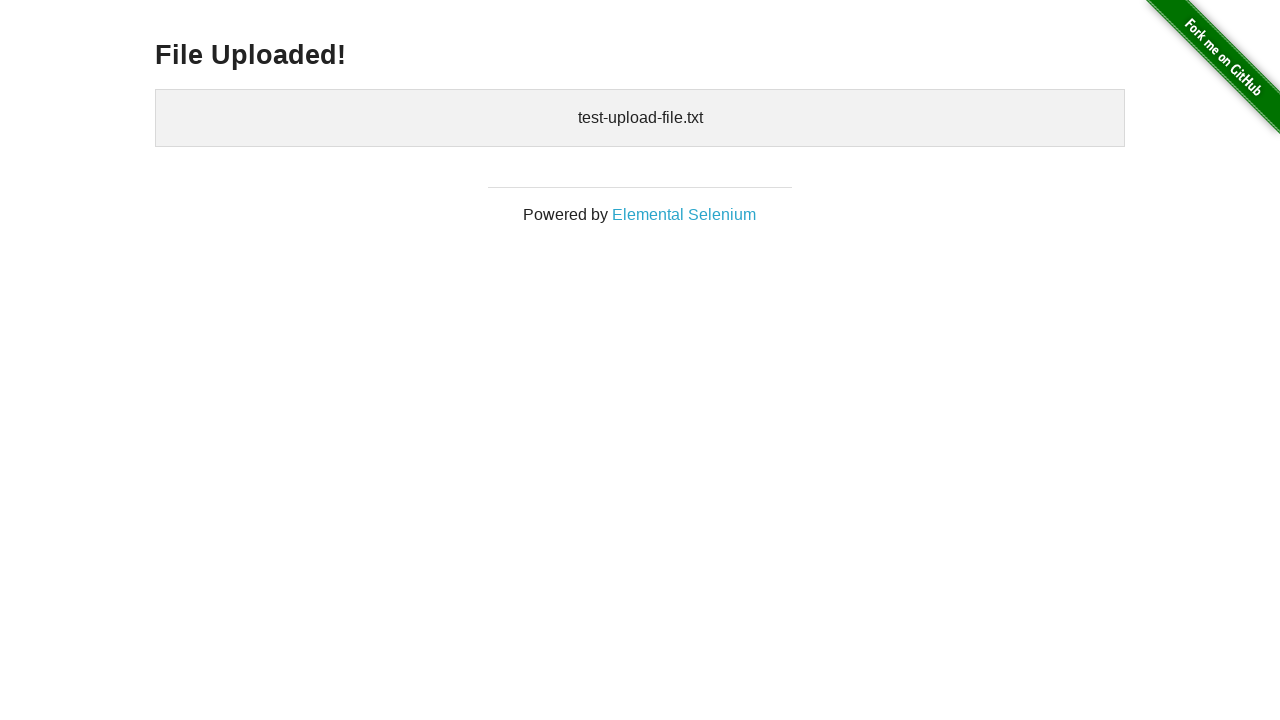

Verified uploaded files section is displayed
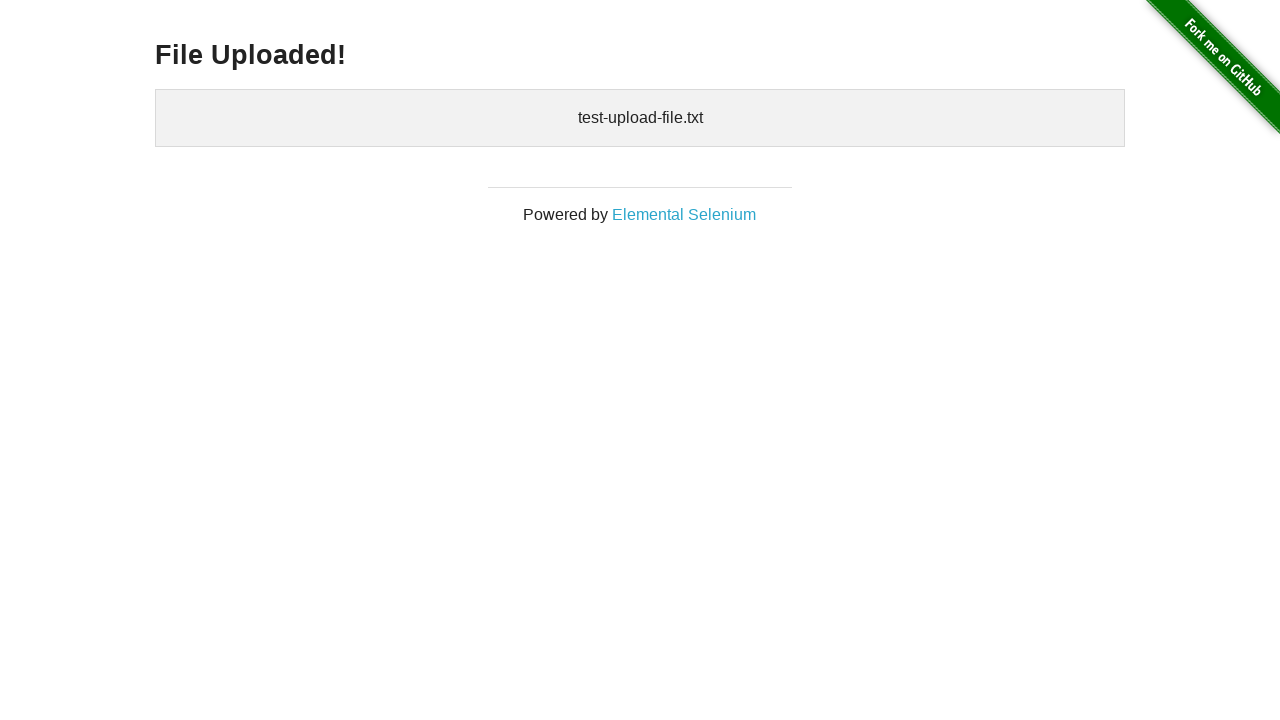

Cleaned up temporary test file
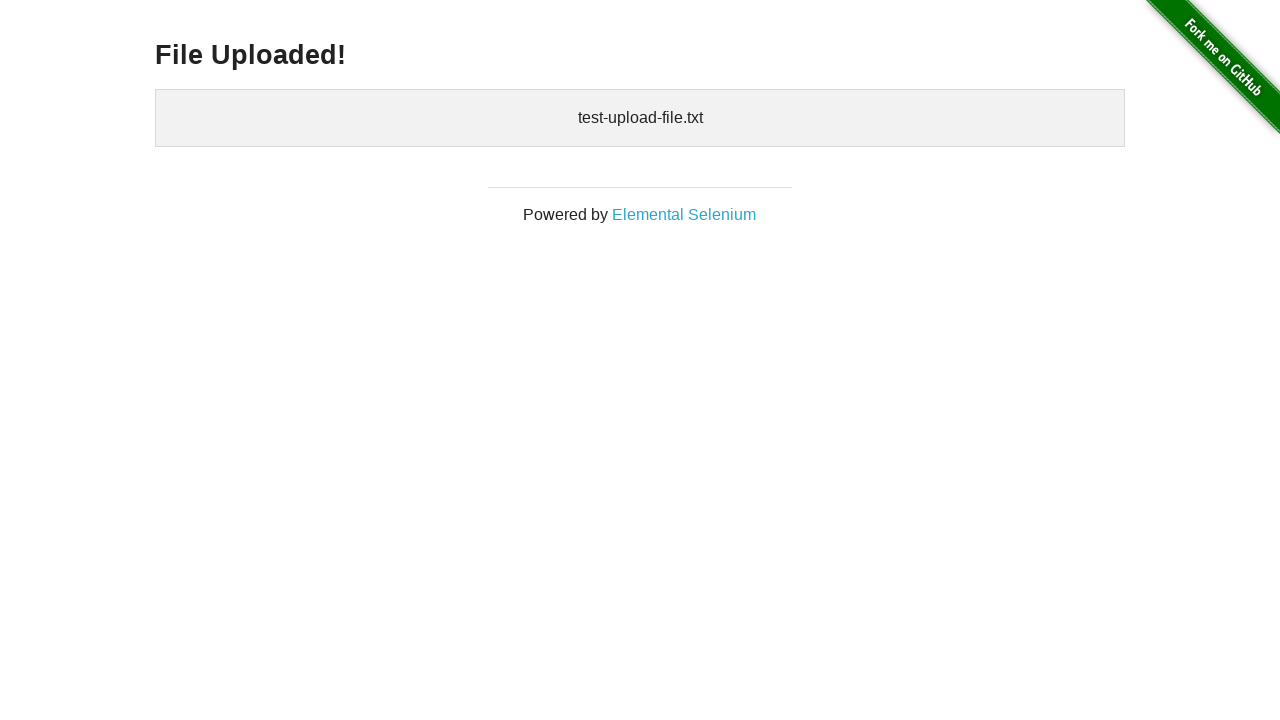

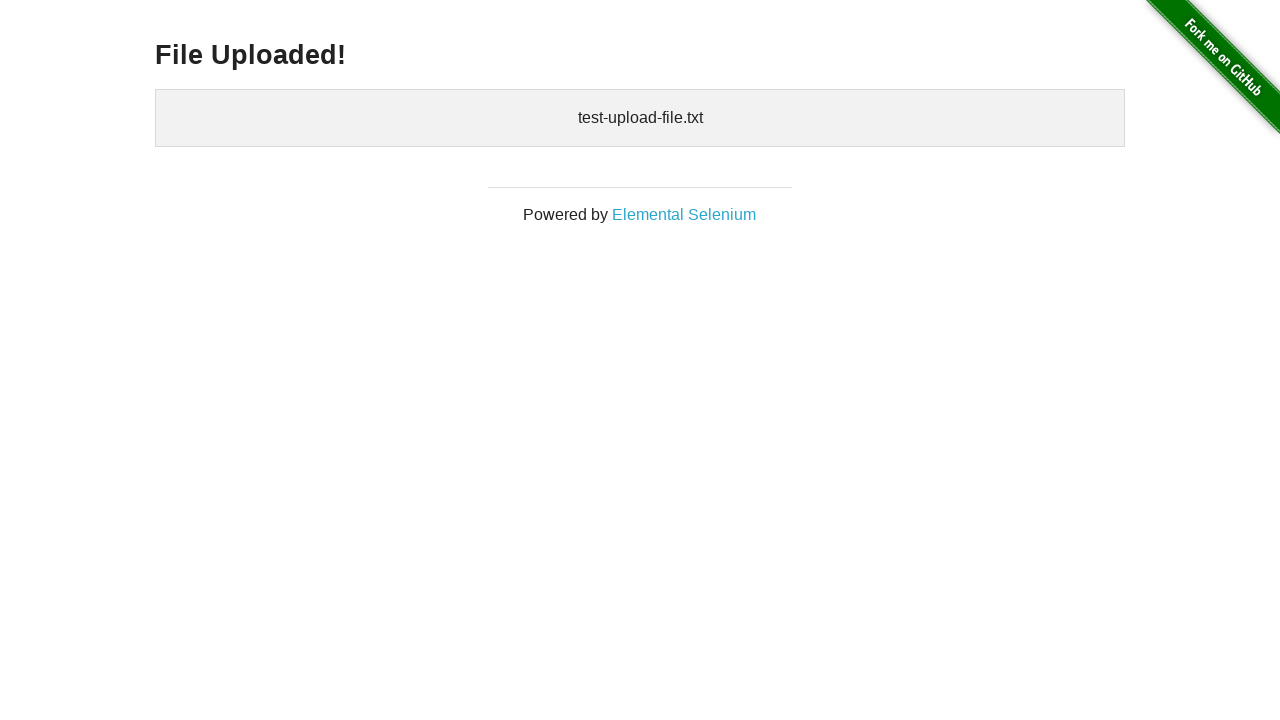